Tests the jQuery UI datepicker widget by switching to the demo iframe, clicking the datepicker input to open the calendar, and selecting a specific date (the 5th of the current month).

Starting URL: https://jqueryui.com/datepicker/

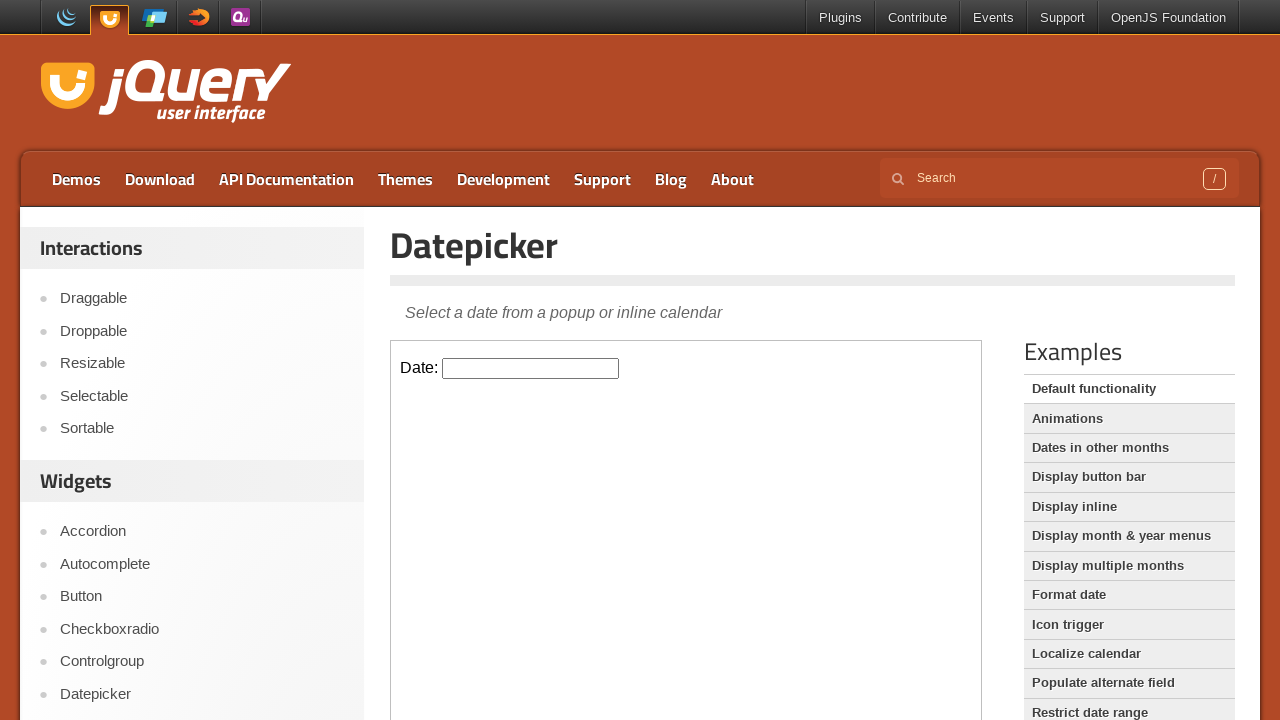

Located the demo iframe containing the datepicker widget
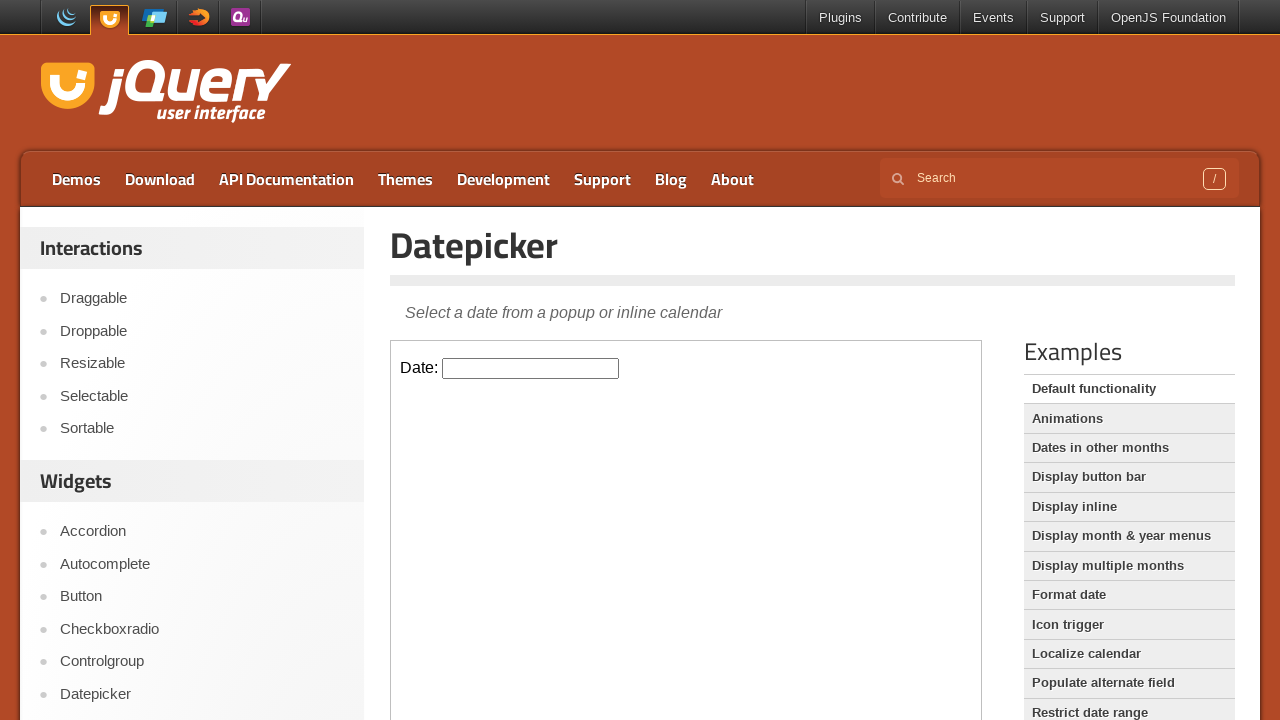

Clicked the datepicker input field to open the calendar at (531, 368) on iframe.demo-frame >> internal:control=enter-frame >> #datepicker
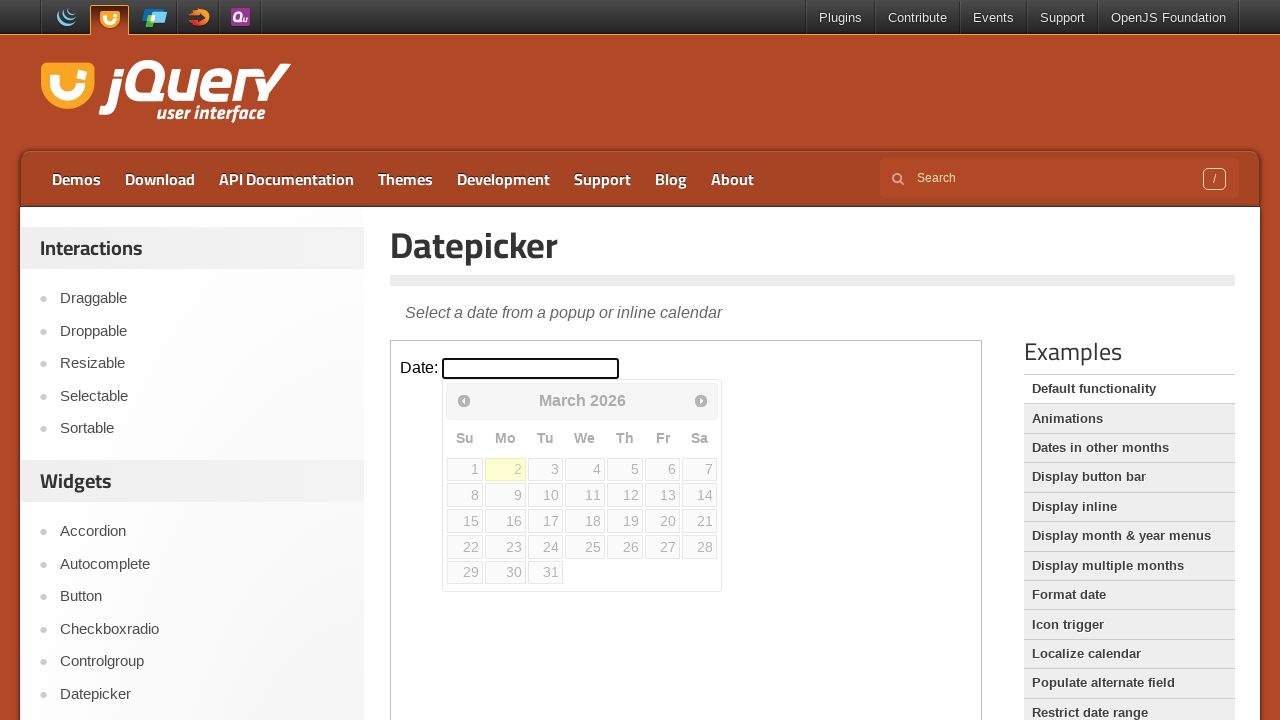

Selected the 5th day from the calendar widget at (625, 469) on iframe.demo-frame >> internal:control=enter-frame >> a:text('5') >> nth=0
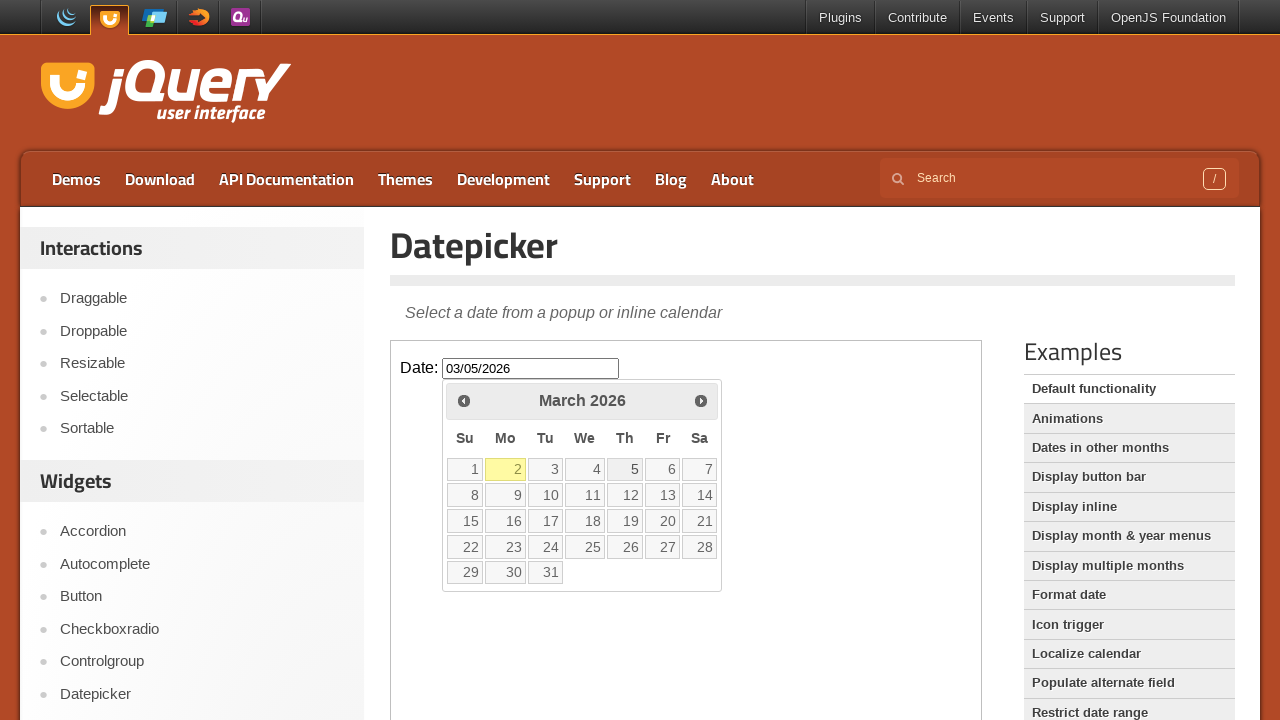

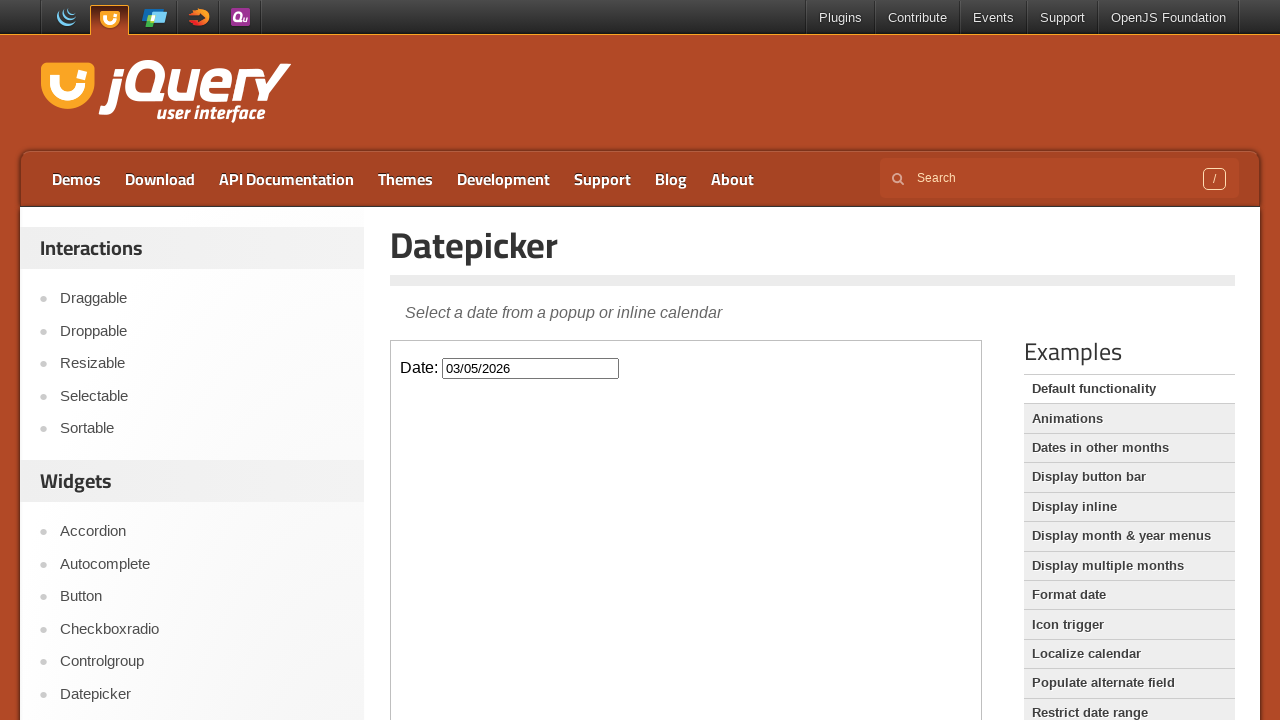